Fills out a text box form with name, email, and addresses, then validates that the submitted information is displayed correctly

Starting URL: https://demoqa.com/text-box

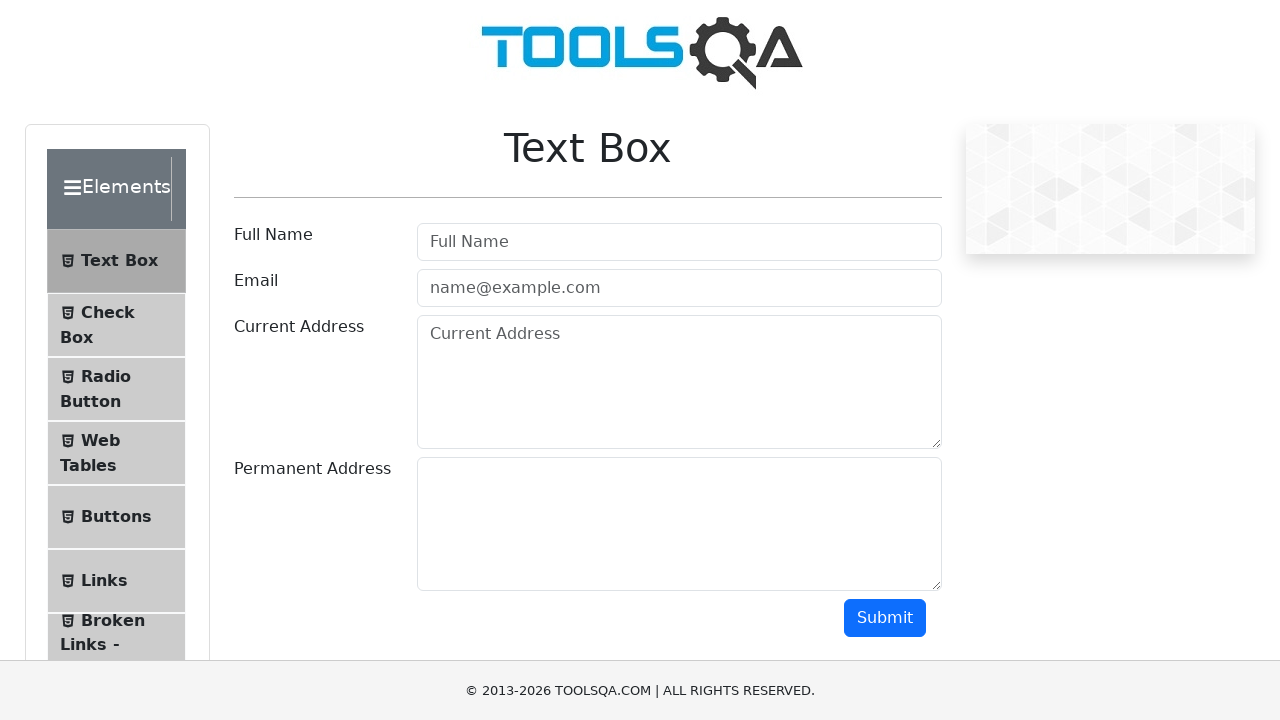

Filled userName field with 'Artur' on input#userName
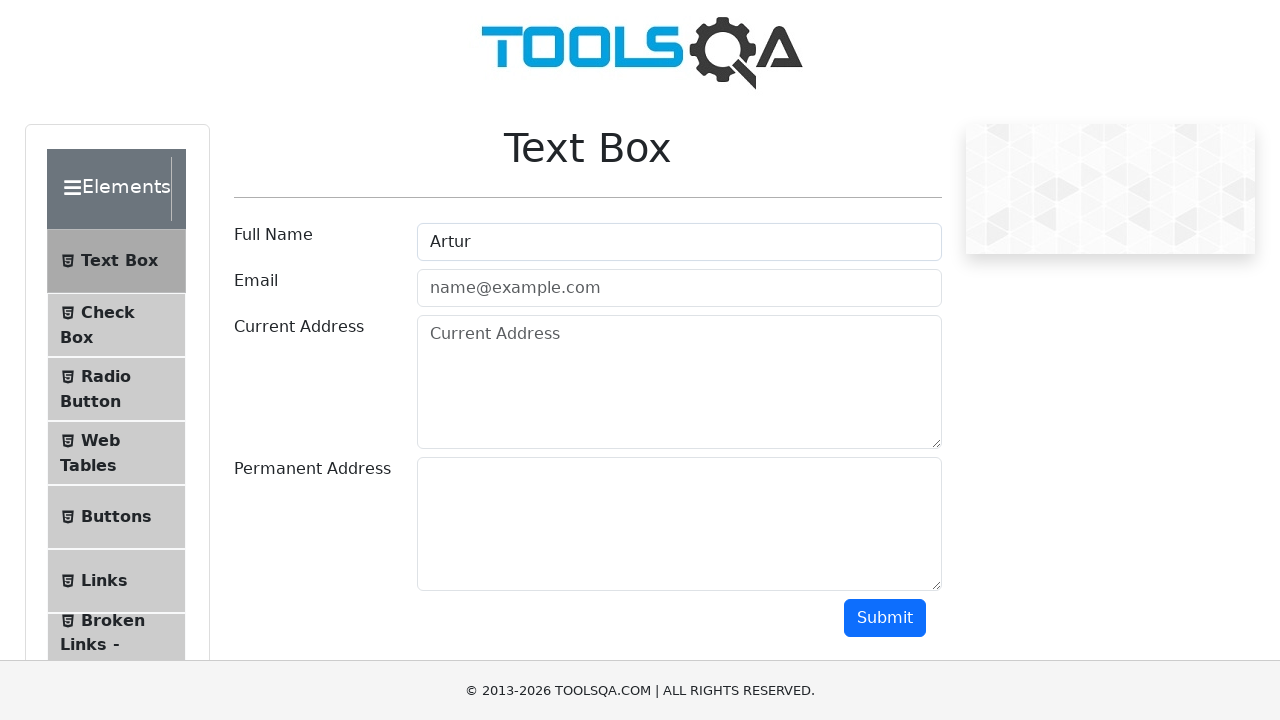

Filled userEmail field with 'Artur1111@gmail.com' on input#userEmail
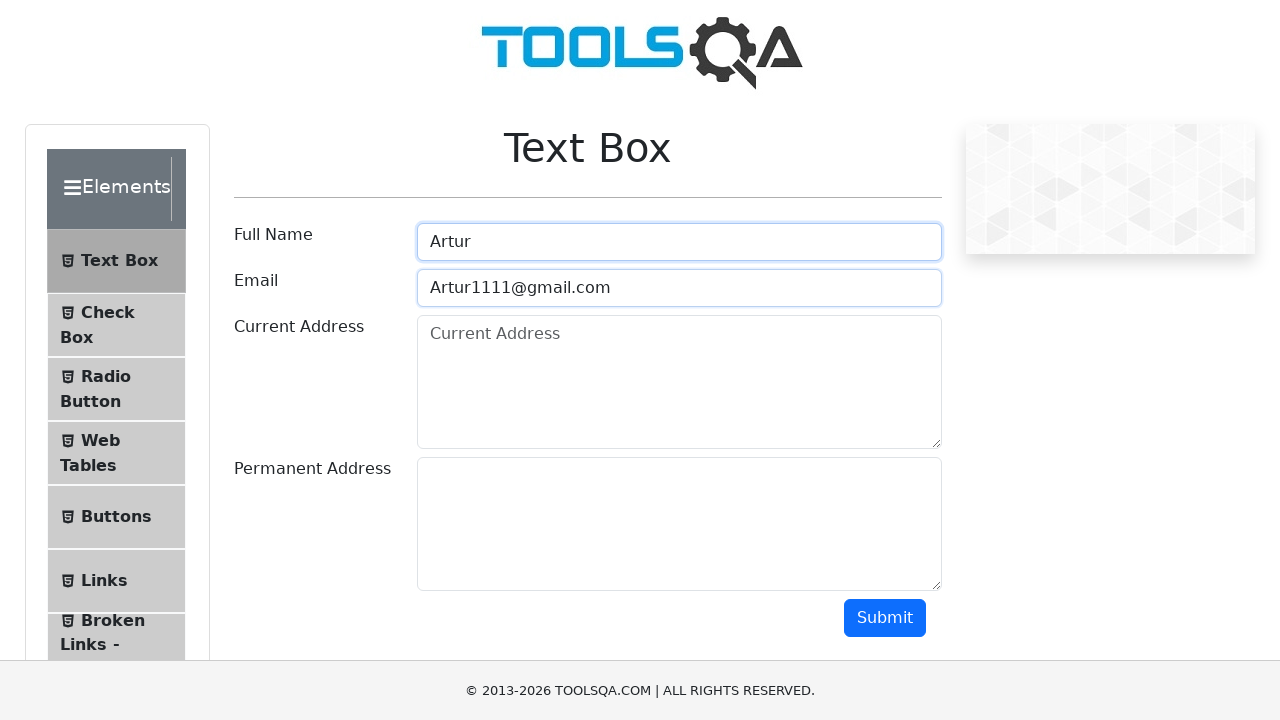

Filled currentAddress field with '7200 Devon Ave, Des Plains, IL, 60755' on textarea#currentAddress
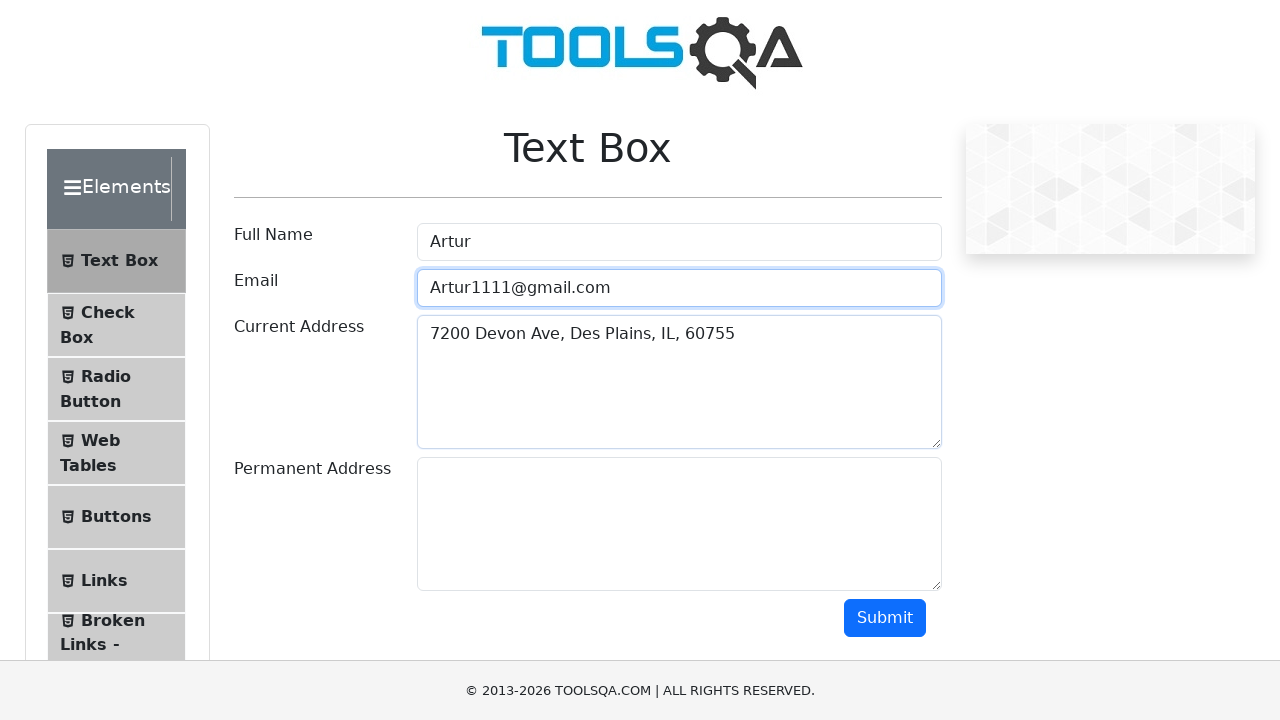

Filled permanentAddress field with '1000 Tech Ave, Des Plains, IL, 75456' on textarea#permanentAddress
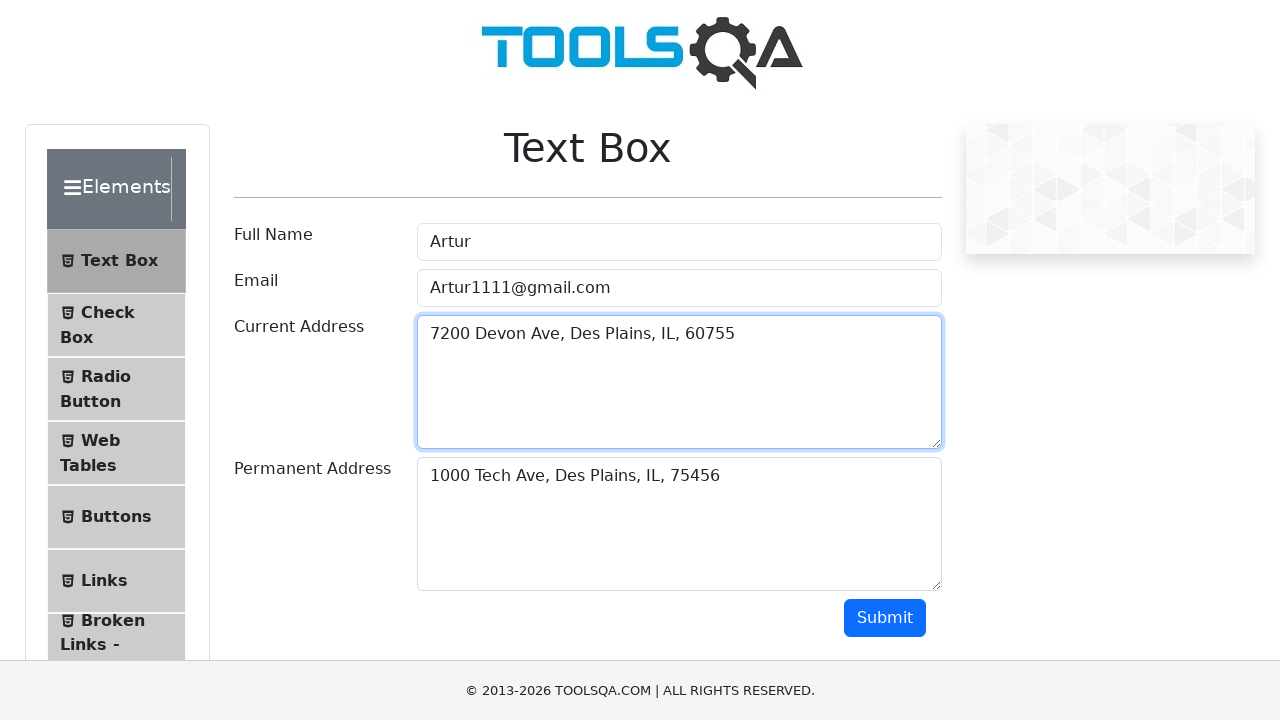

Clicked submit button to submit the form at (885, 618) on button#submit
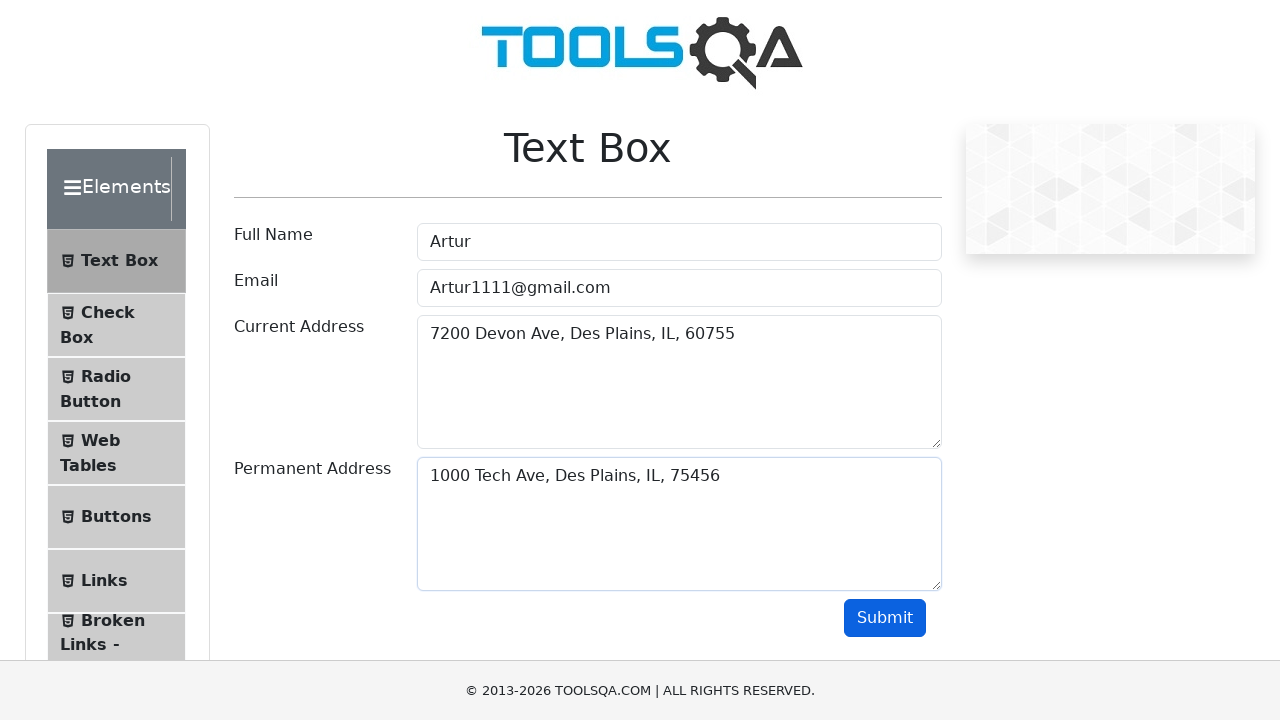

Waited for submitted results to appear
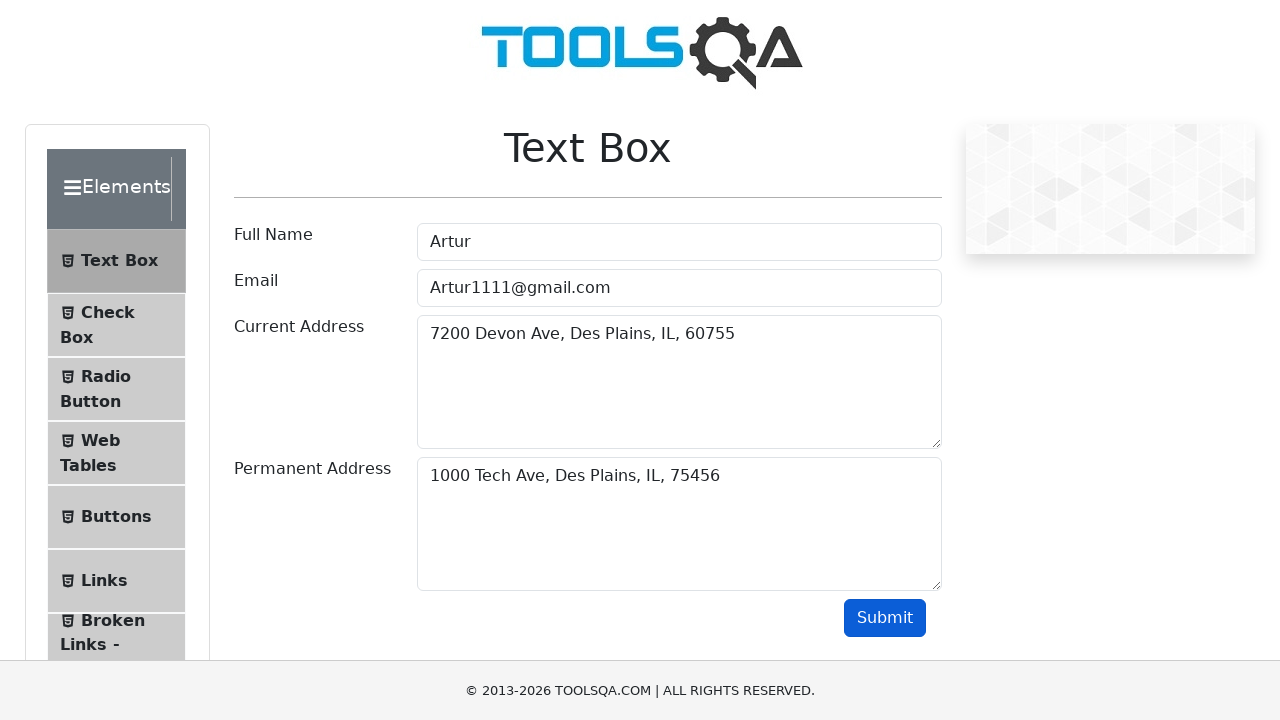

Located name element from results
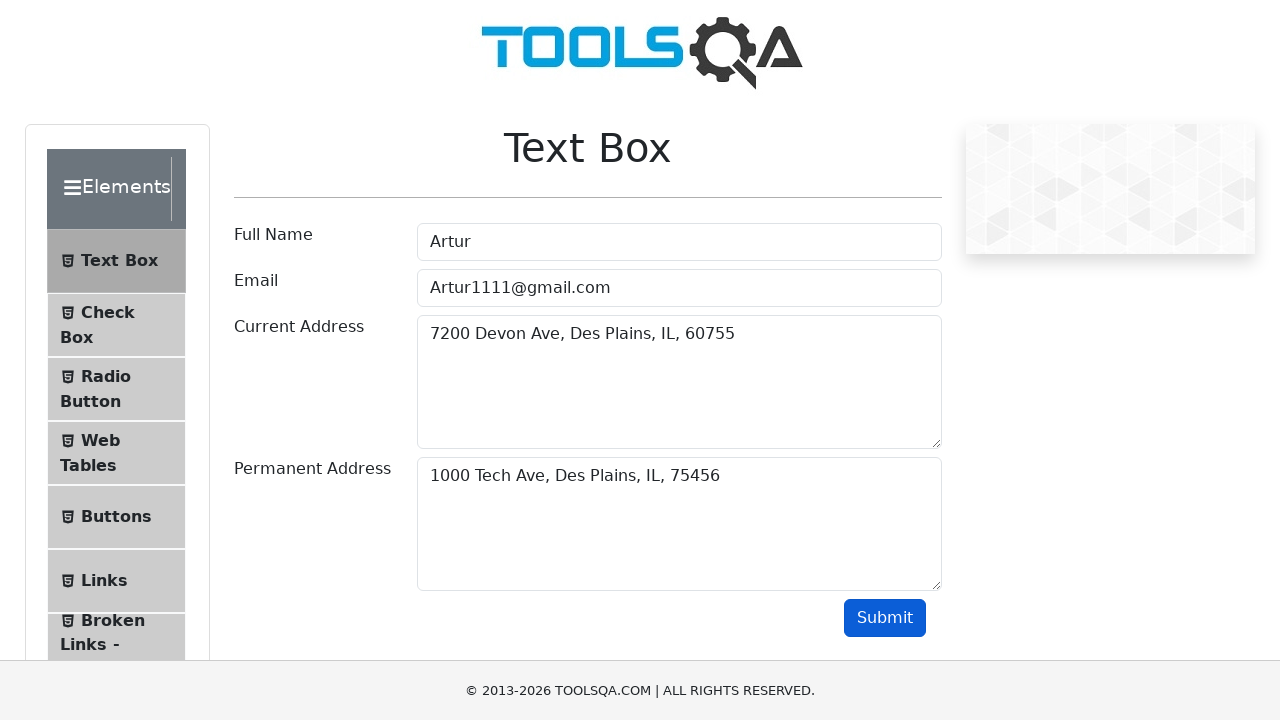

Located email element from results
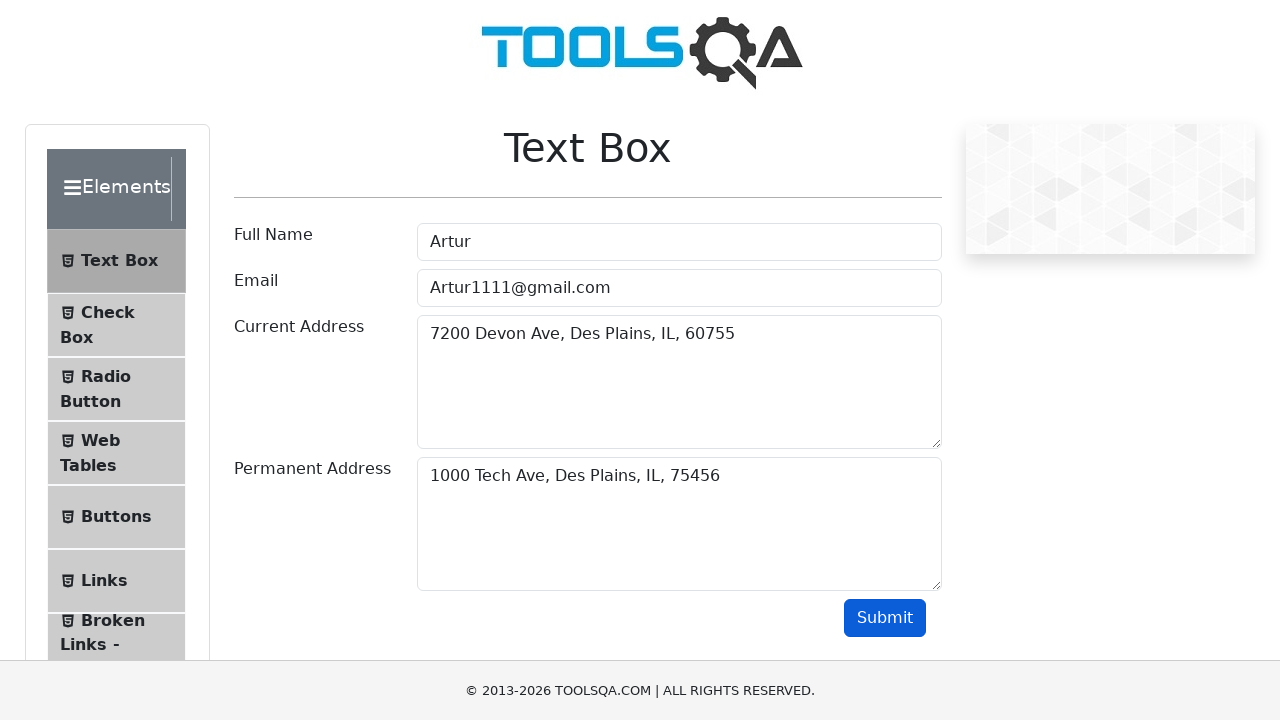

Located current address element from results
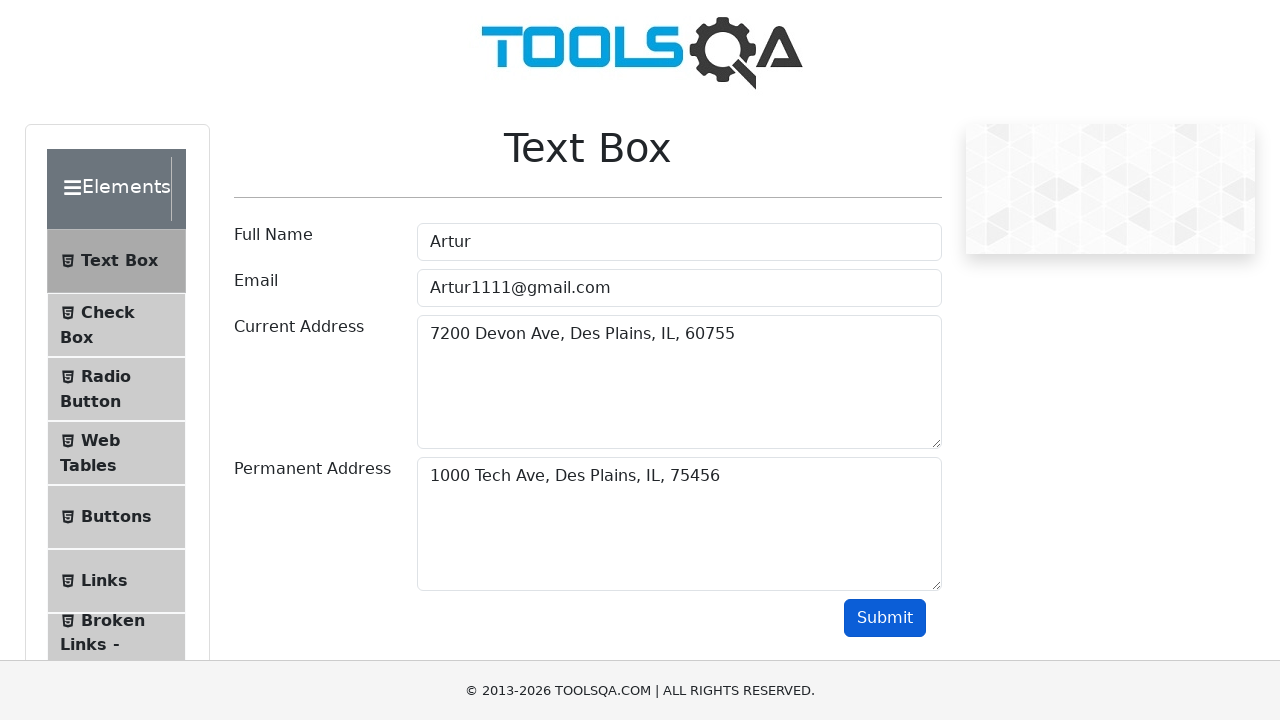

Located permanent address element from results
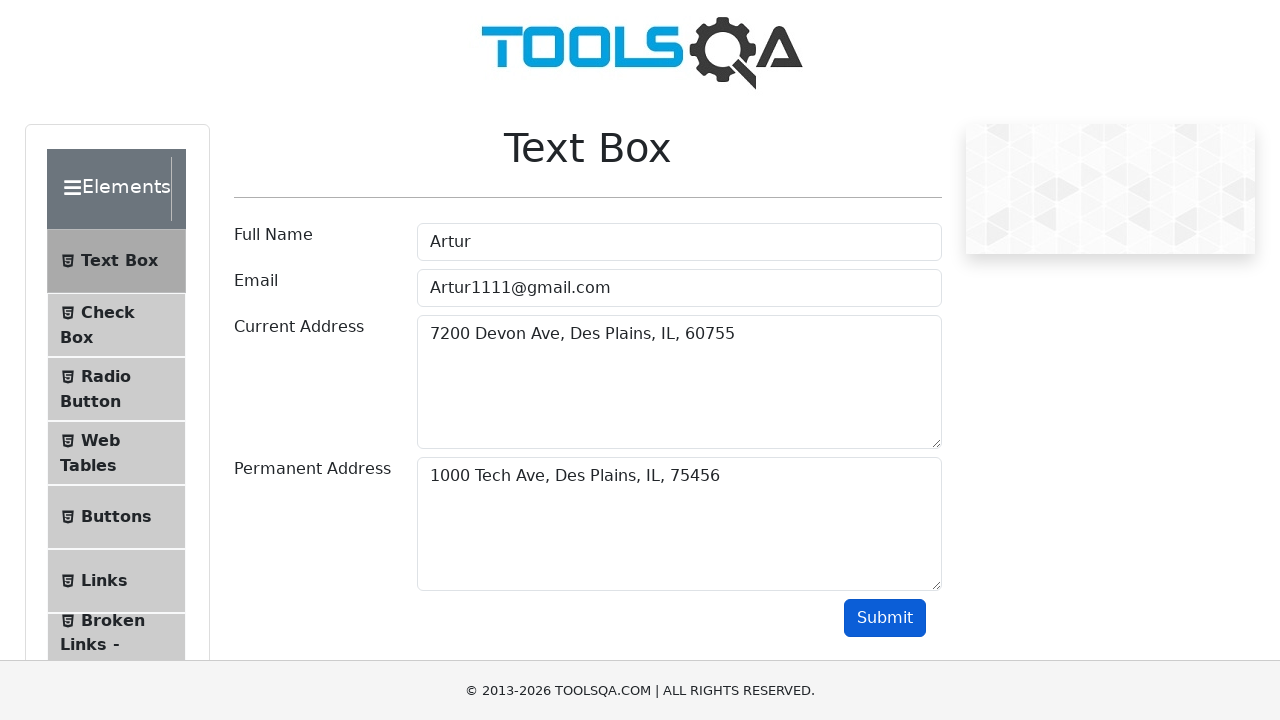

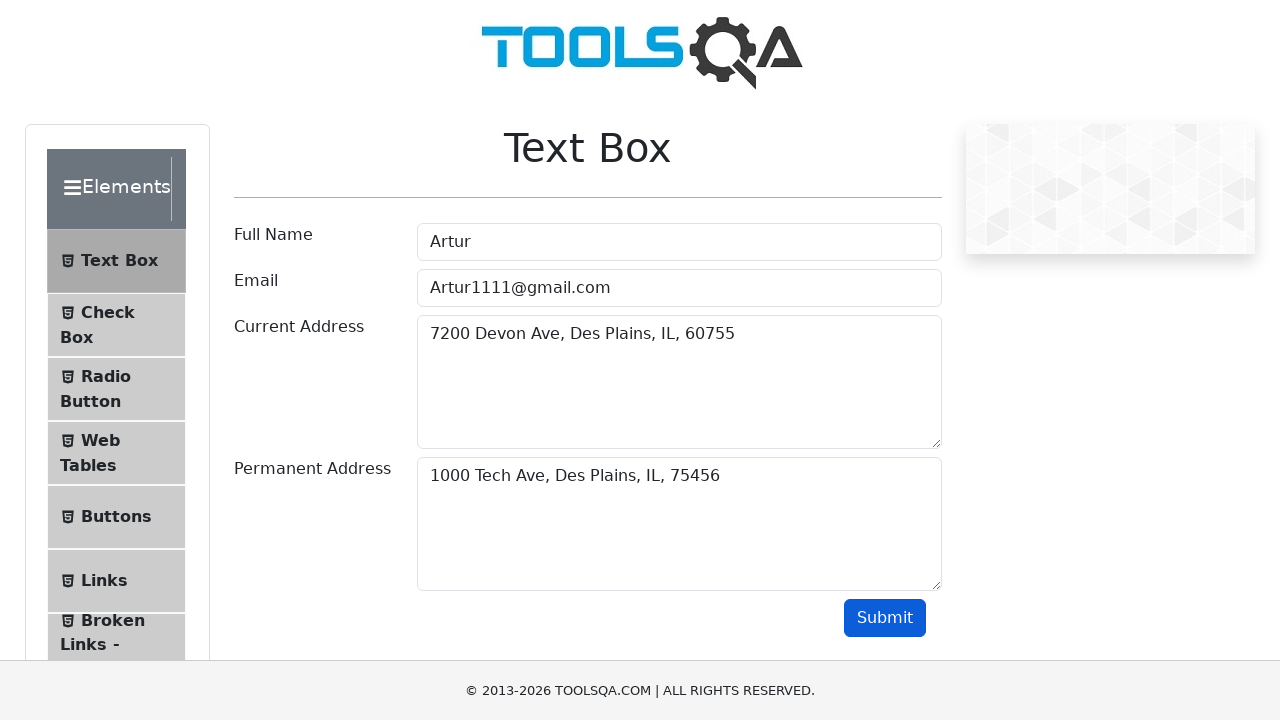